Tests that entered text is trimmed when saving edits

Starting URL: https://demo.playwright.dev/todomvc

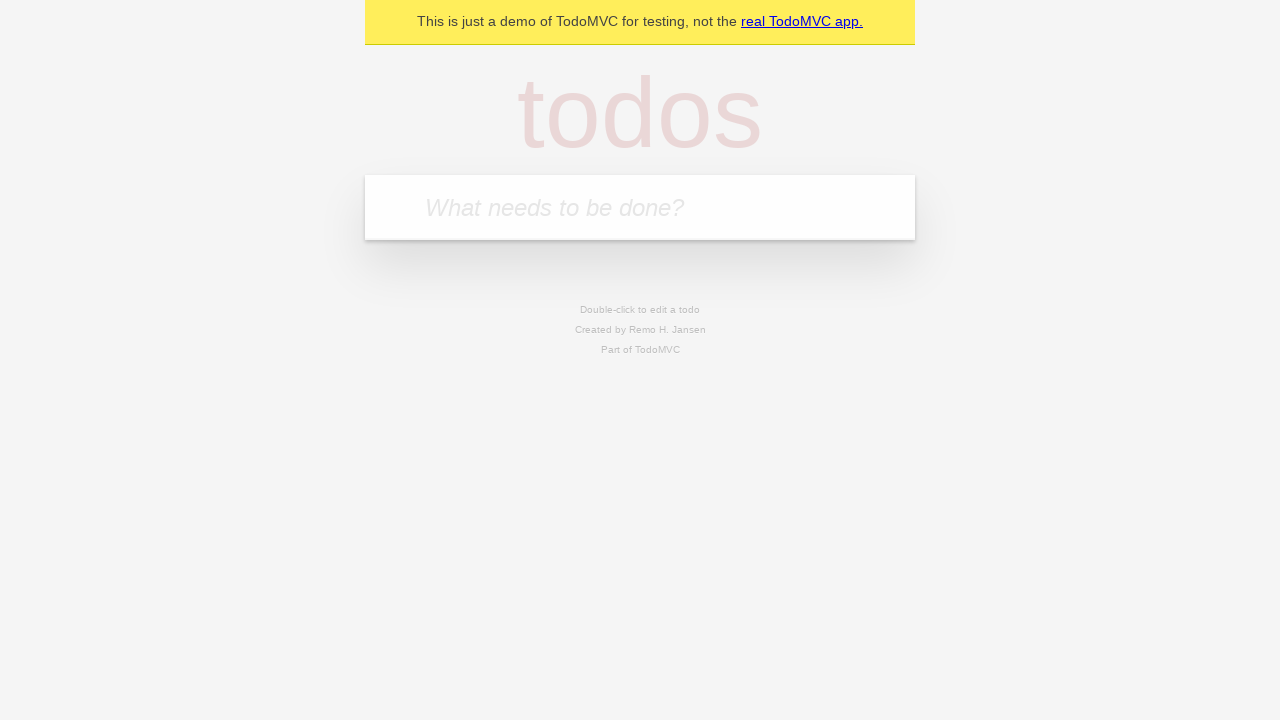

Filled new todo input with 'buy some cheese' on internal:attr=[placeholder="What needs to be done?"i]
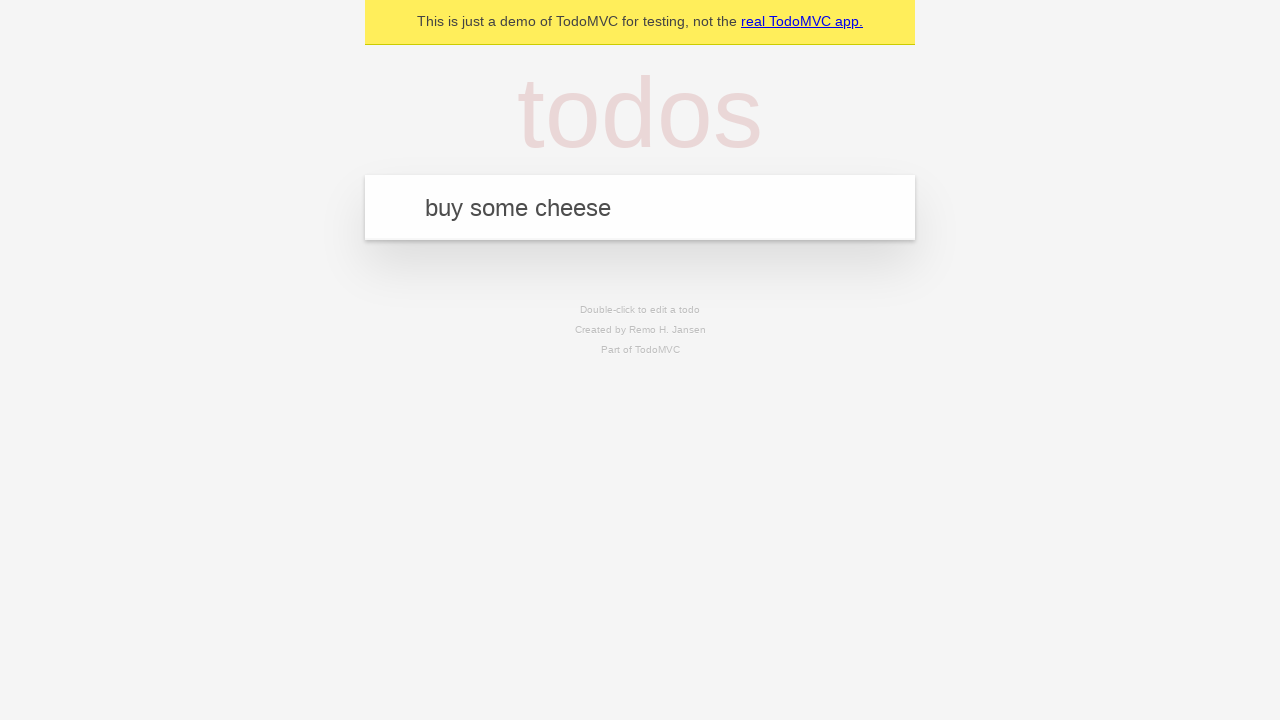

Pressed Enter to create todo 'buy some cheese' on internal:attr=[placeholder="What needs to be done?"i]
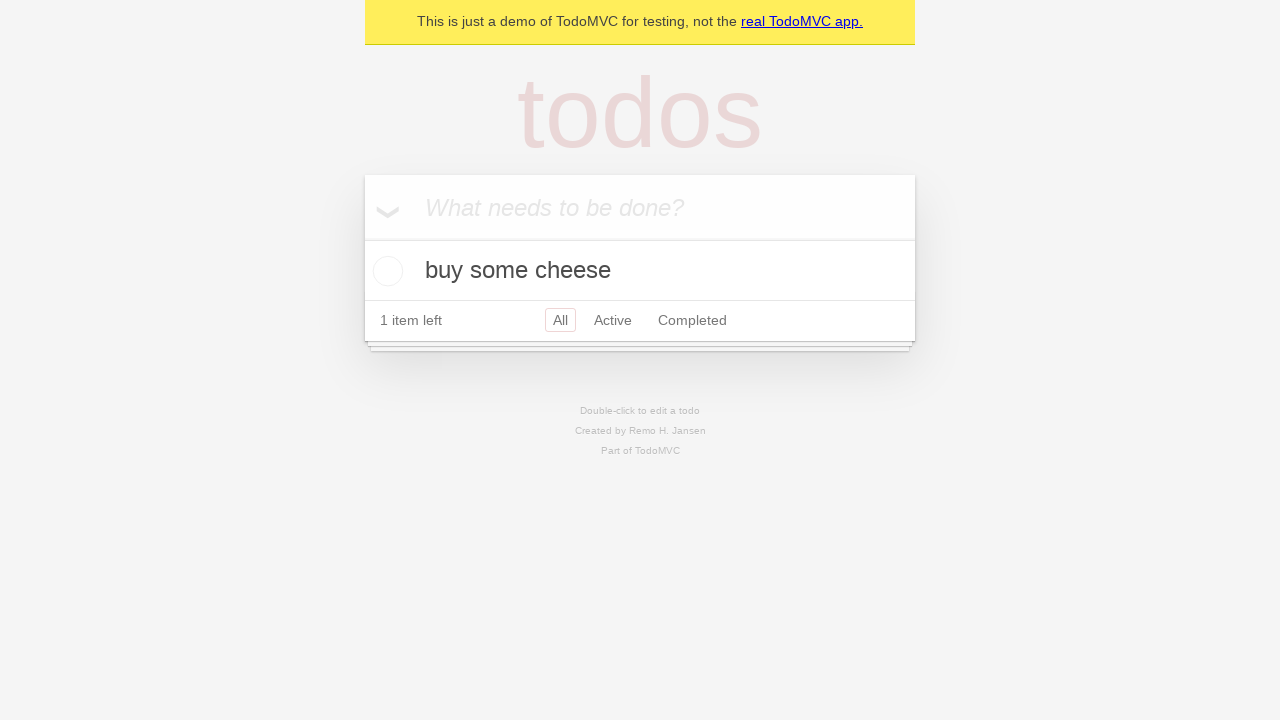

Filled new todo input with 'feed the cat' on internal:attr=[placeholder="What needs to be done?"i]
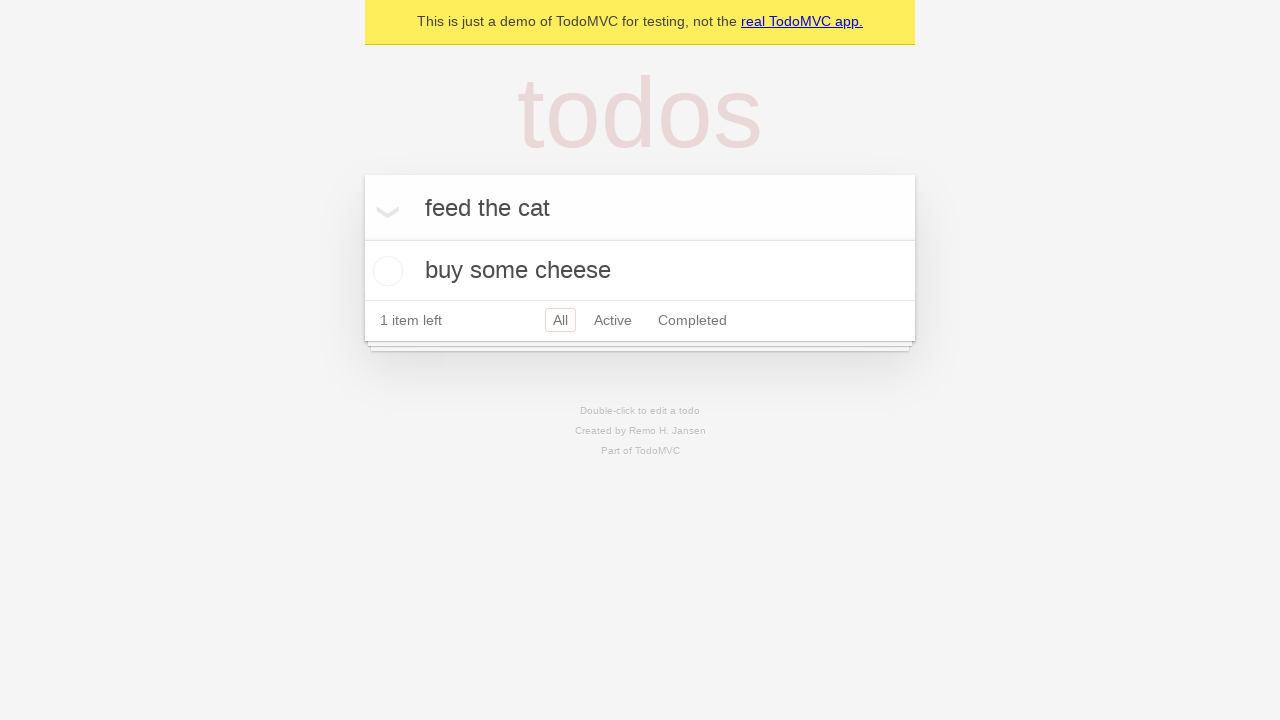

Pressed Enter to create todo 'feed the cat' on internal:attr=[placeholder="What needs to be done?"i]
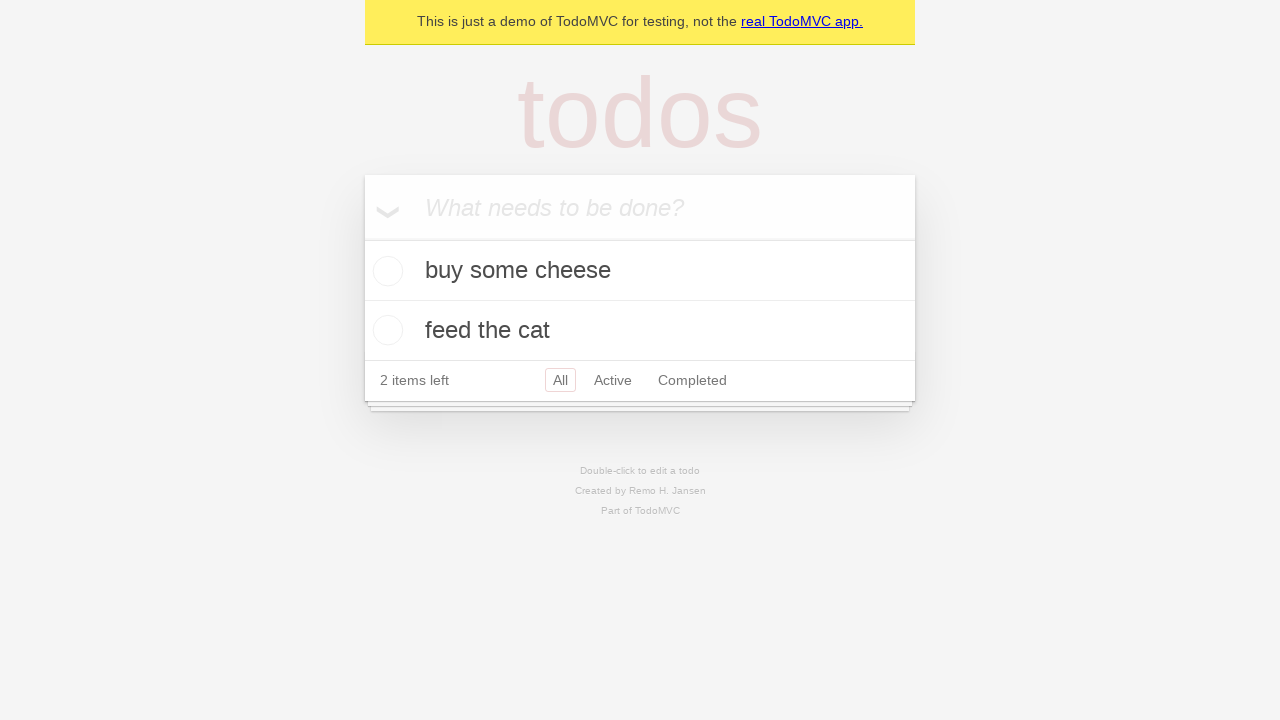

Filled new todo input with 'book a doctors appointment' on internal:attr=[placeholder="What needs to be done?"i]
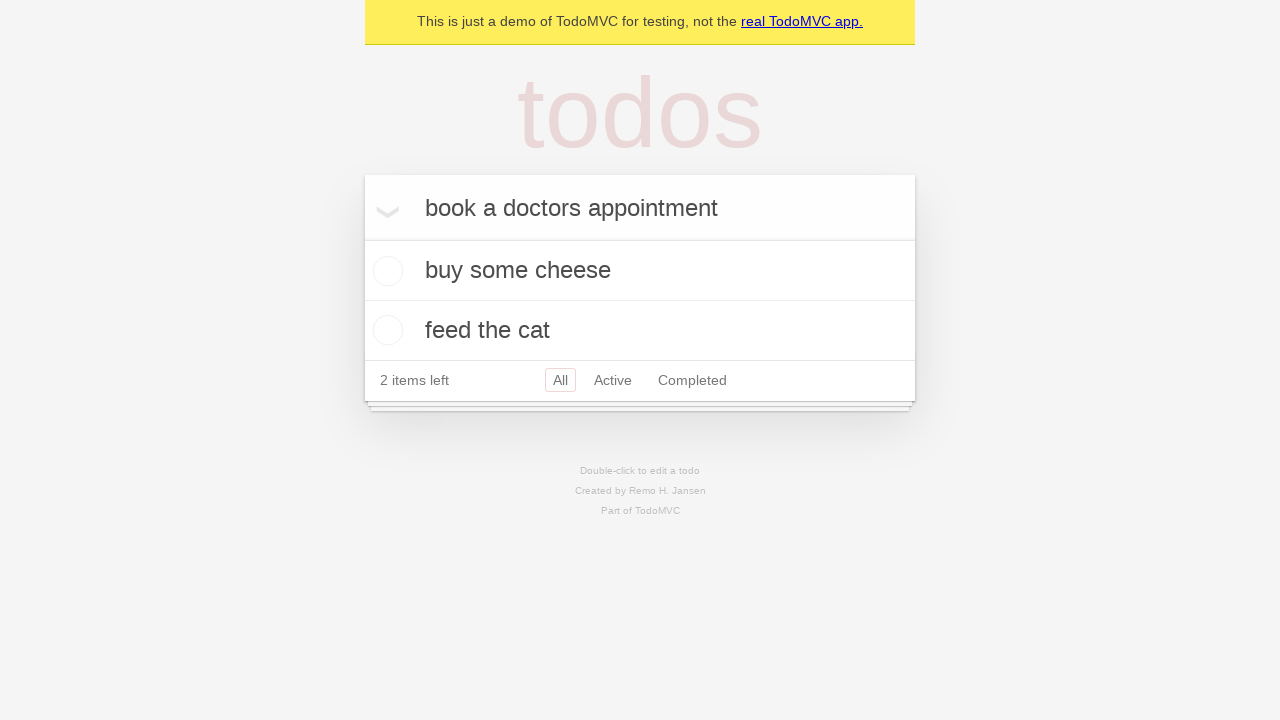

Pressed Enter to create todo 'book a doctors appointment' on internal:attr=[placeholder="What needs to be done?"i]
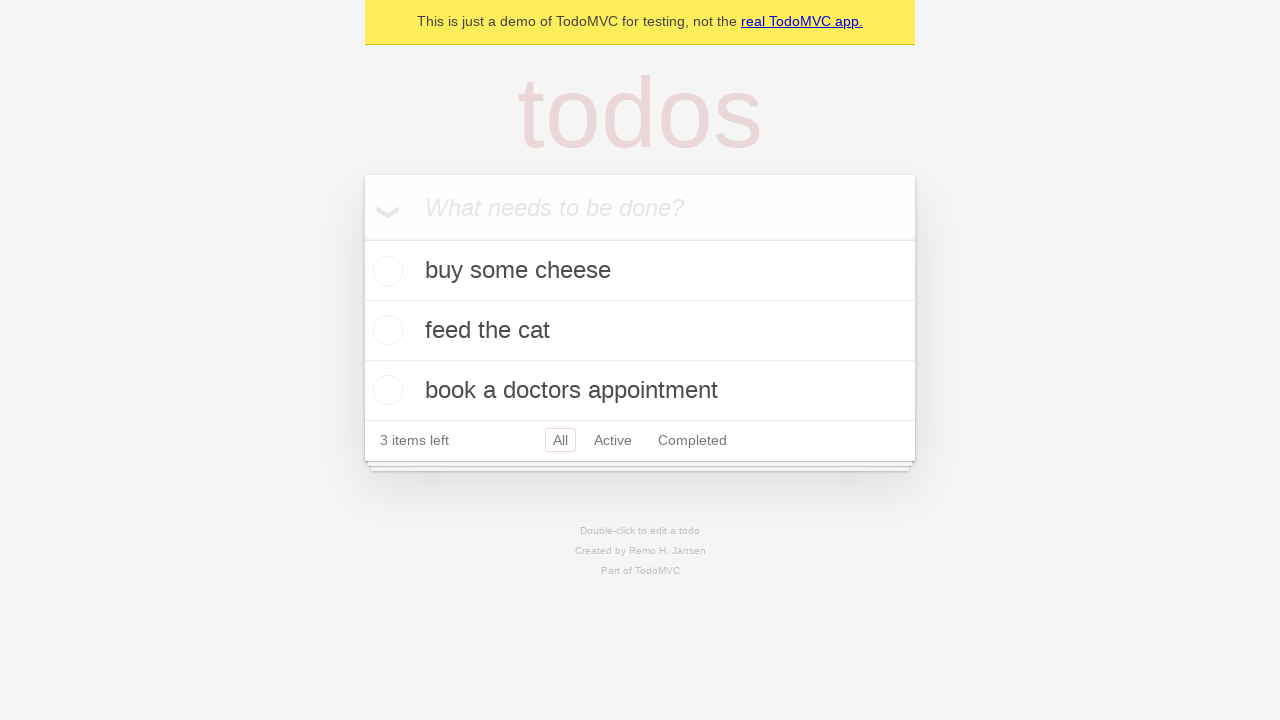

Waited for all 3 todos to be created
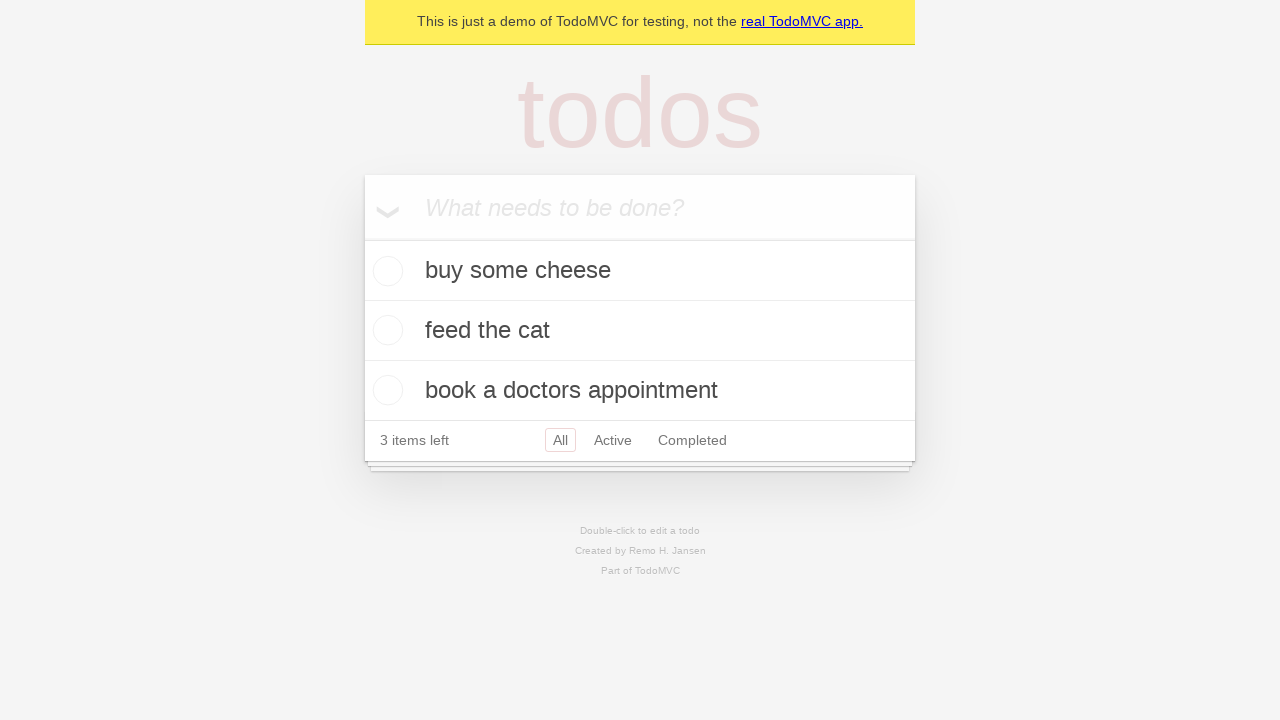

Double-clicked second todo to enter edit mode at (640, 331) on internal:testid=[data-testid="todo-item"s] >> nth=1
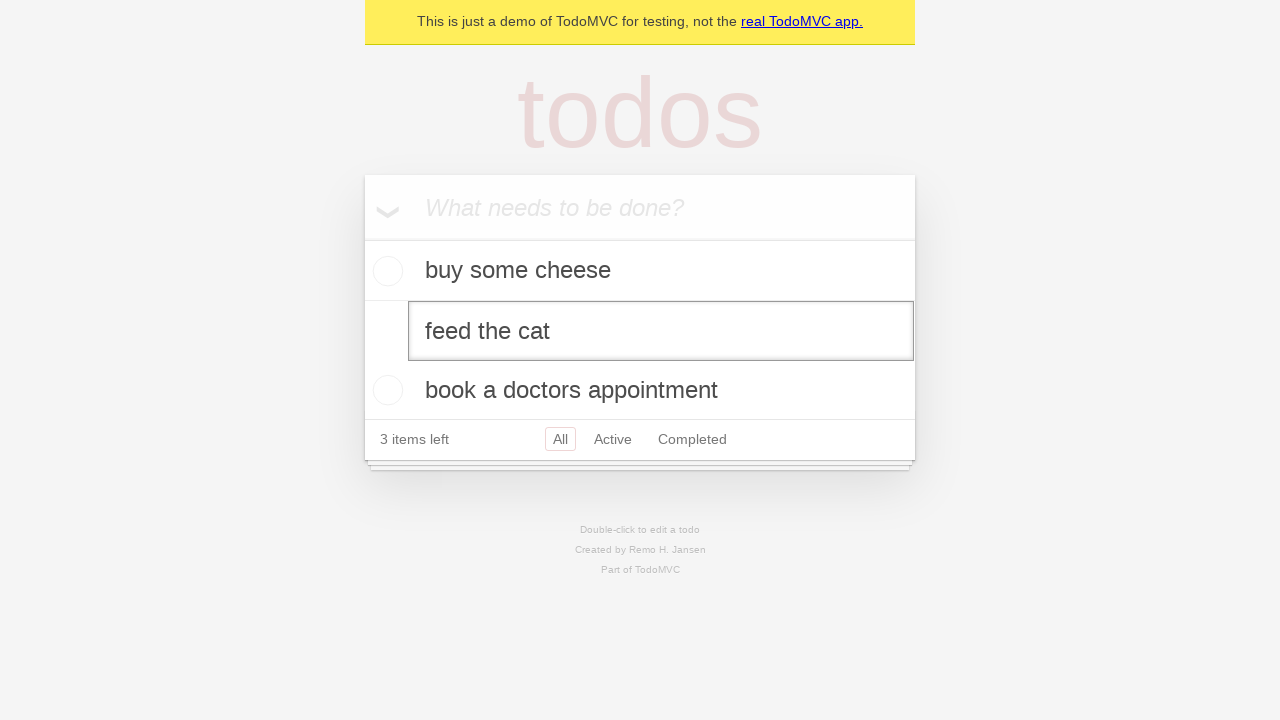

Filled edit box with text containing leading and trailing whitespace on internal:testid=[data-testid="todo-item"s] >> nth=1 >> internal:role=textbox[nam
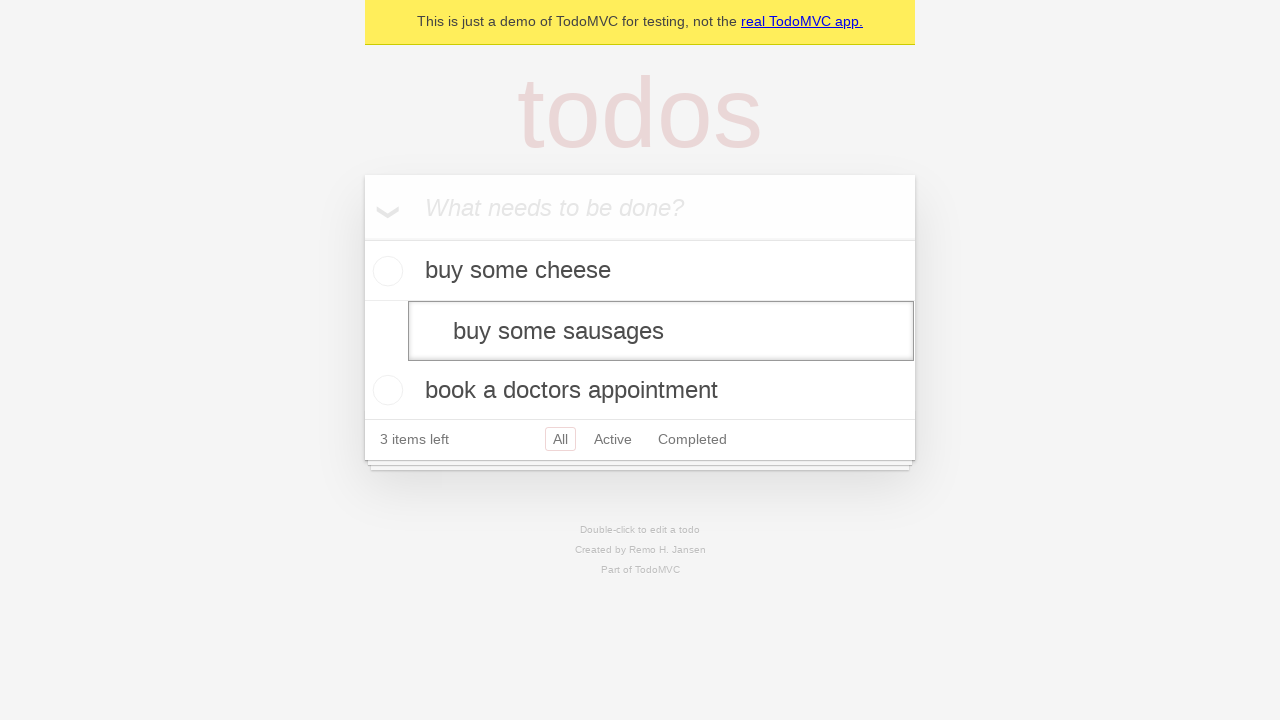

Pressed Enter to save edit with whitespace trimming verification on internal:testid=[data-testid="todo-item"s] >> nth=1 >> internal:role=textbox[nam
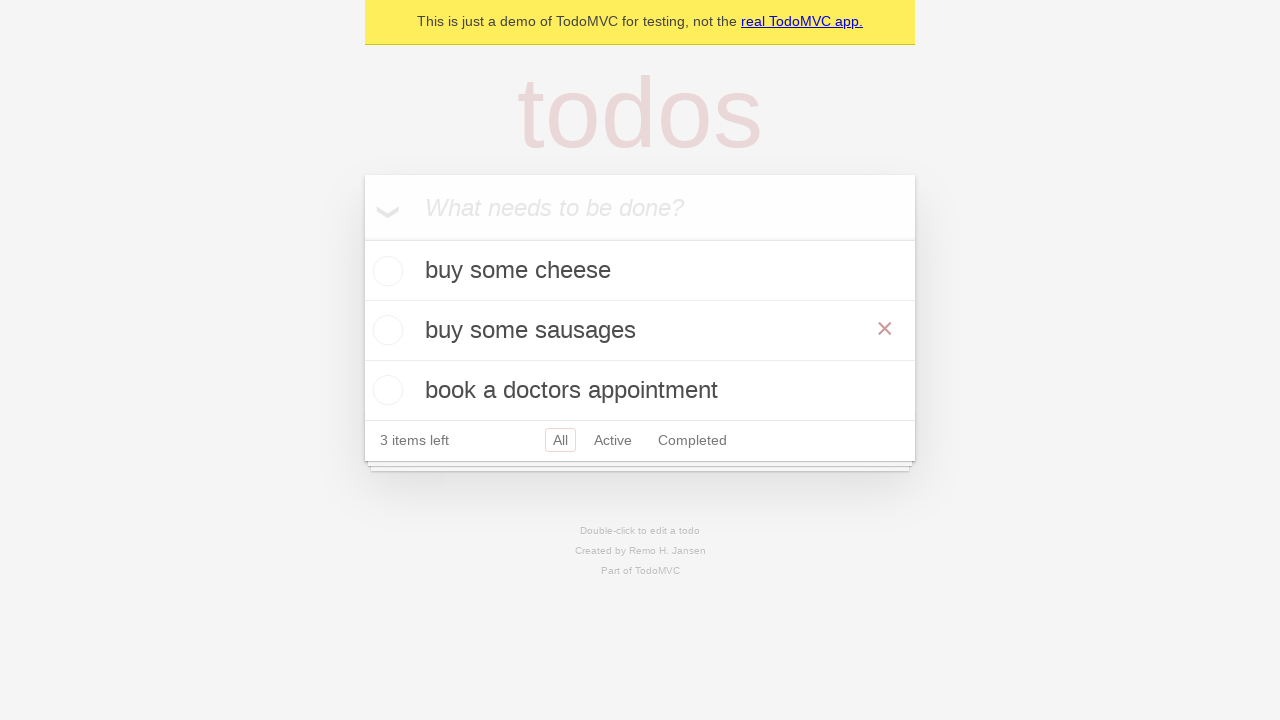

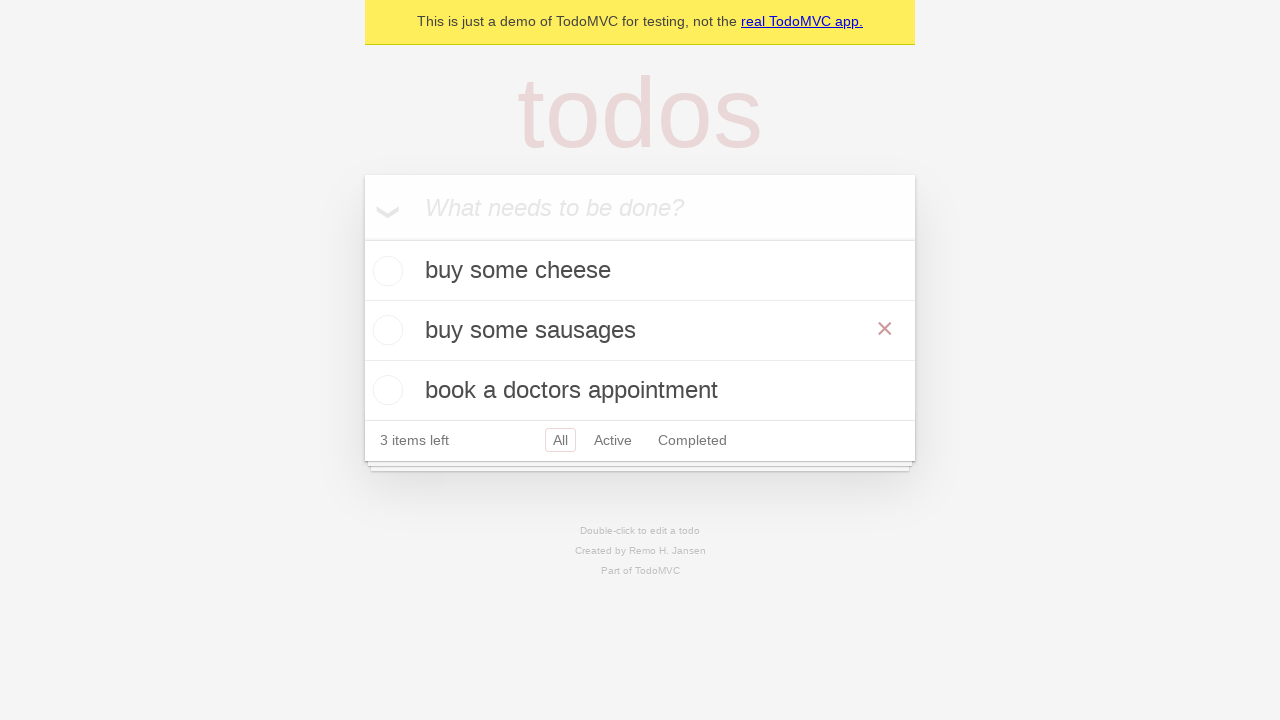